Demonstrates drag and drop by offset action, dragging element A to target element's position

Starting URL: https://crossbrowsertesting.github.io/drag-and-drop

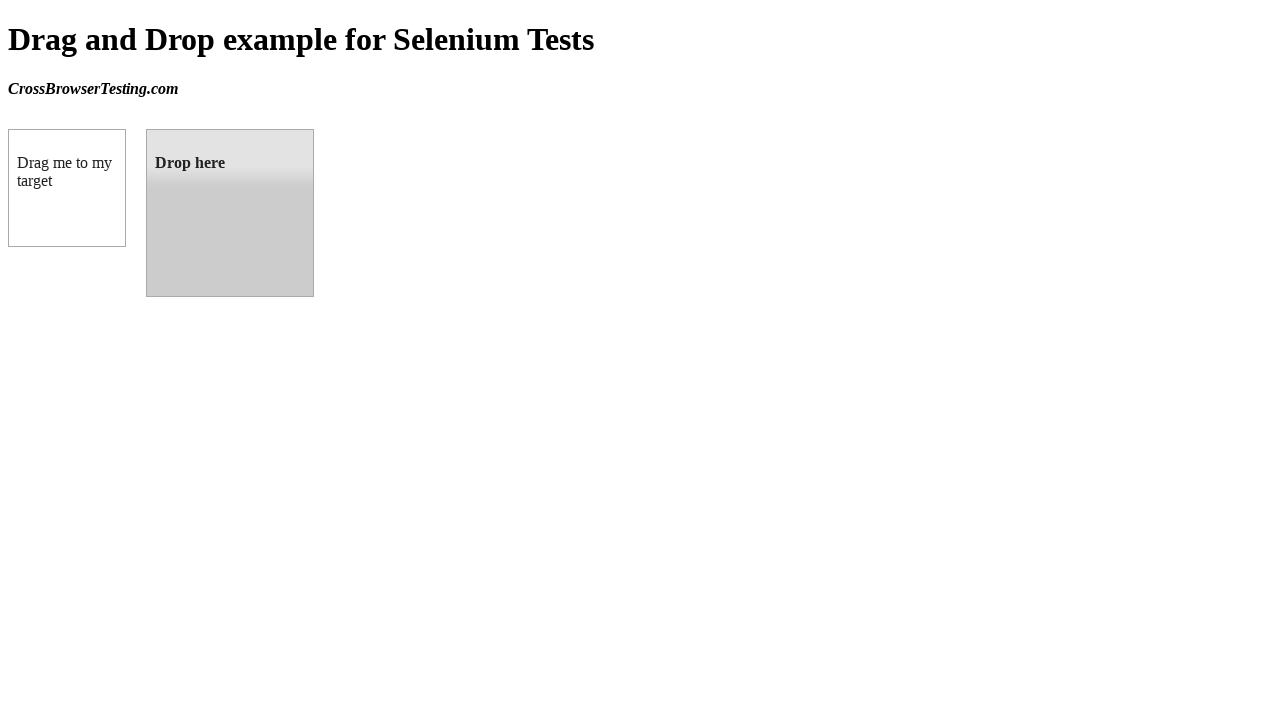

Waited for draggable element to be visible
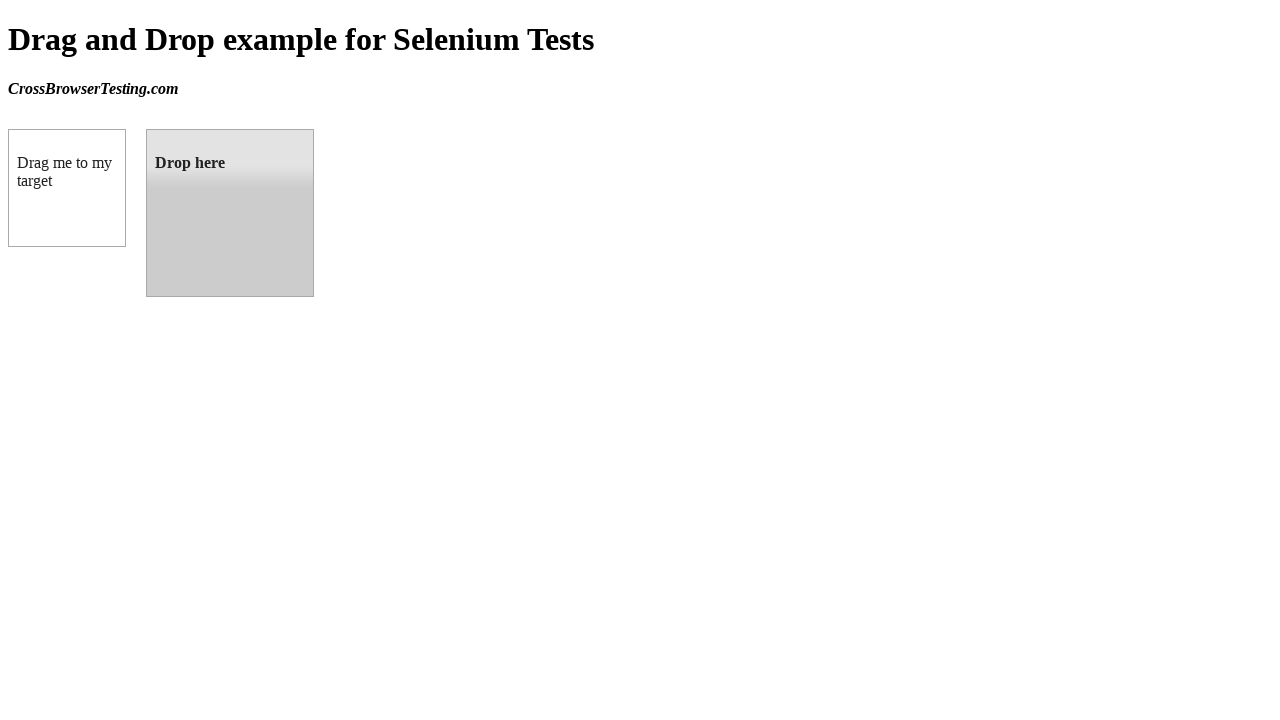

Waited for droppable target element to be visible
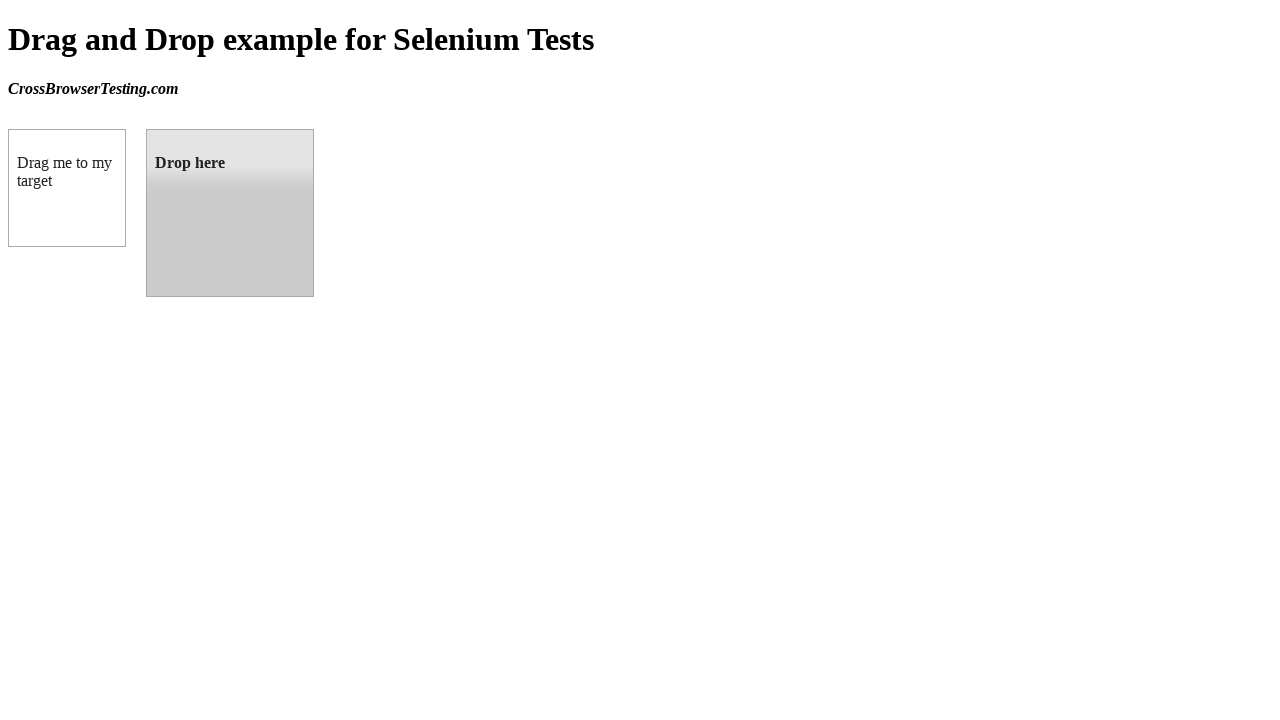

Retrieved bounding box of target element
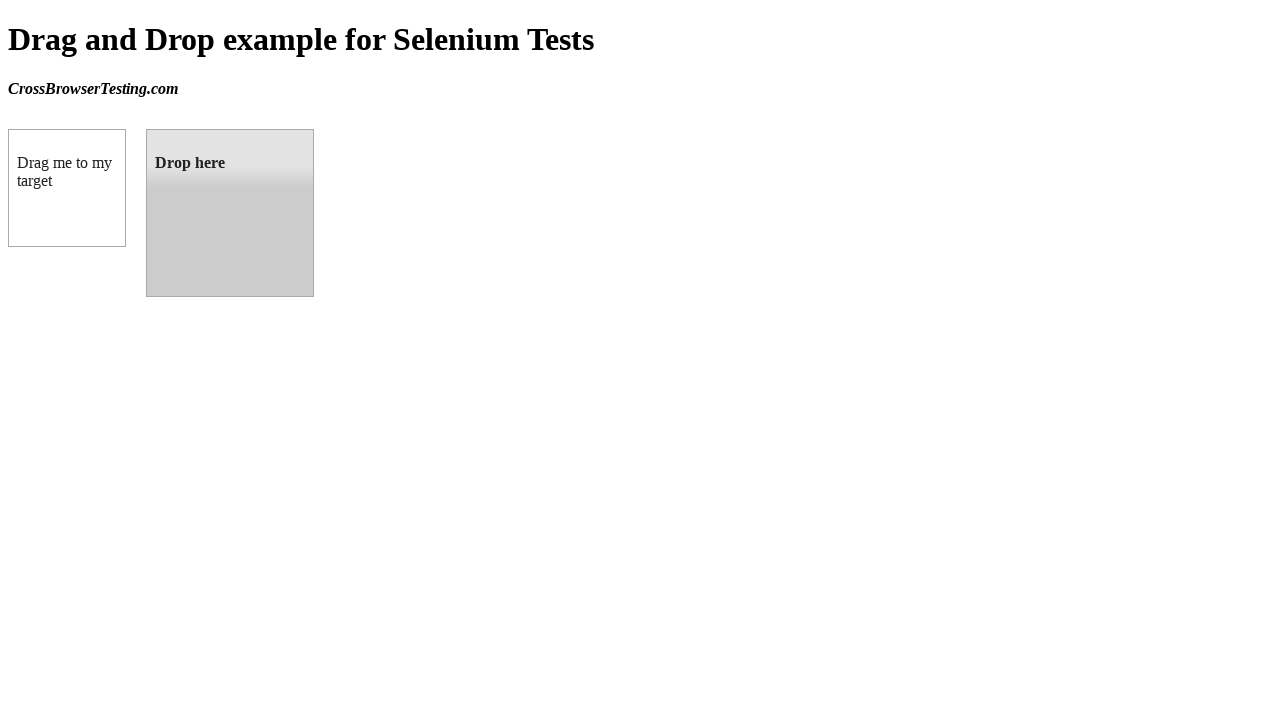

Retrieved bounding box of source element
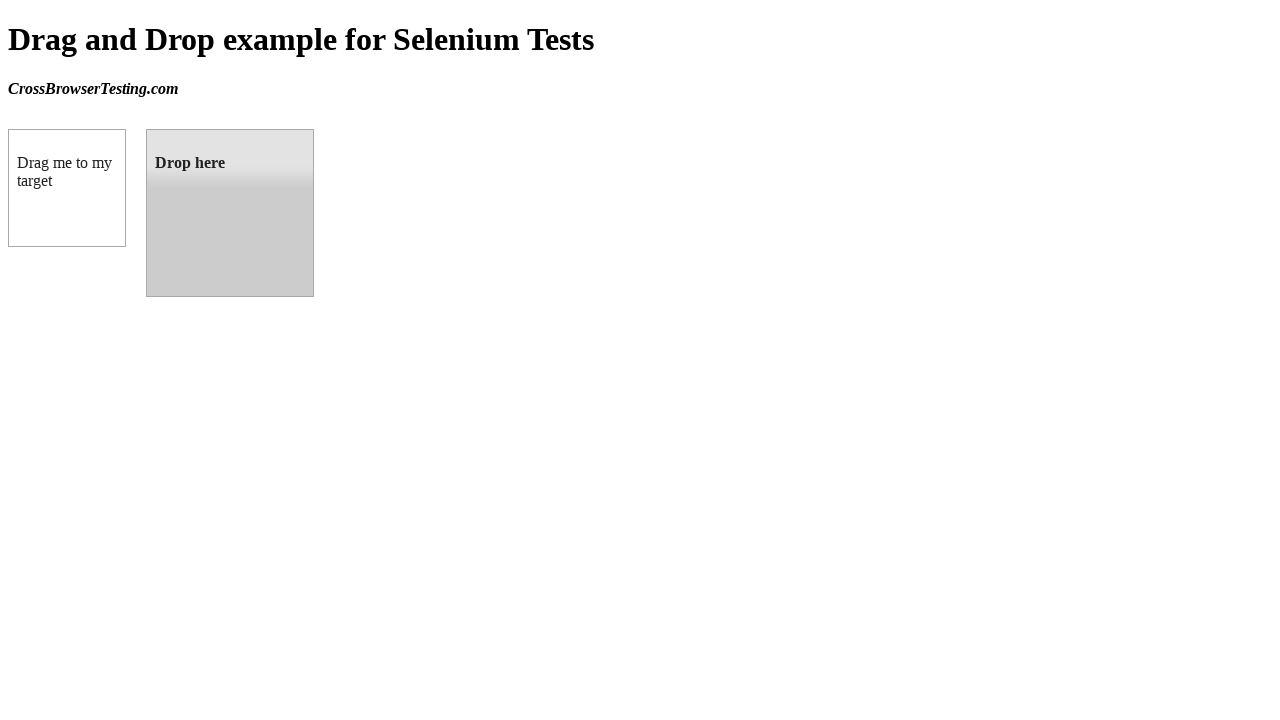

Moved mouse to center of source element at (67, 188)
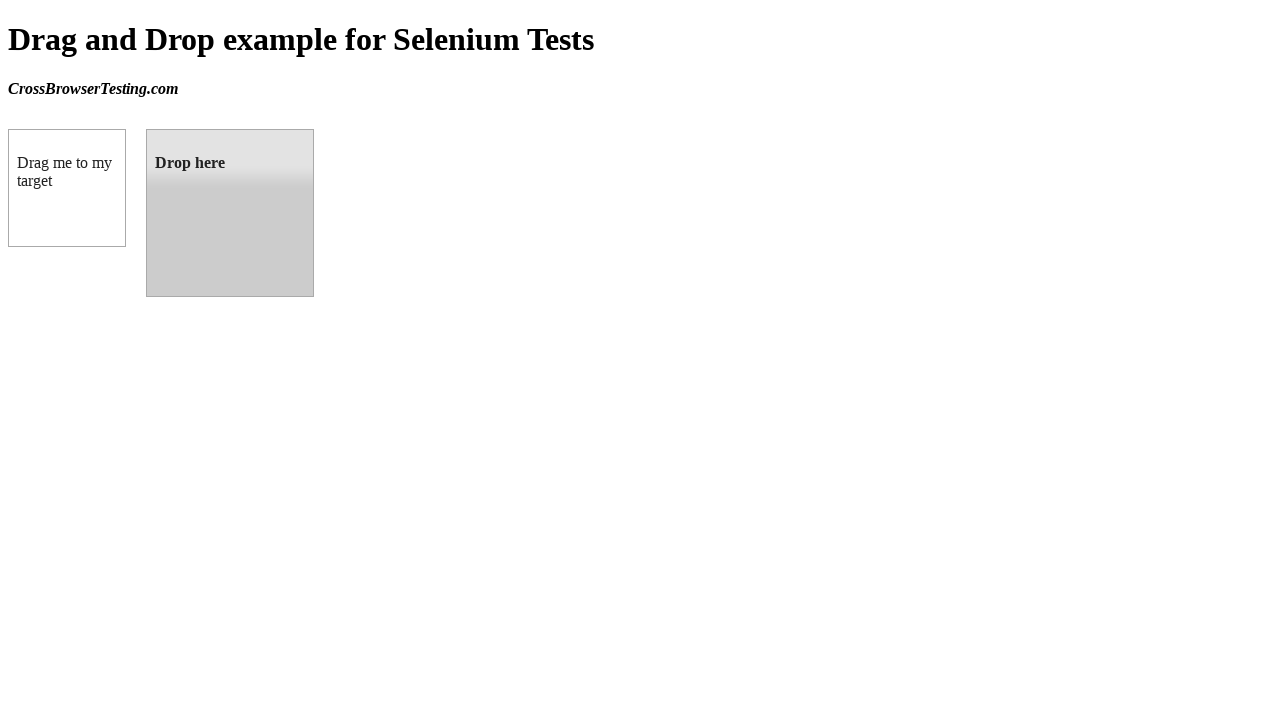

Pressed mouse button down to start drag at (67, 188)
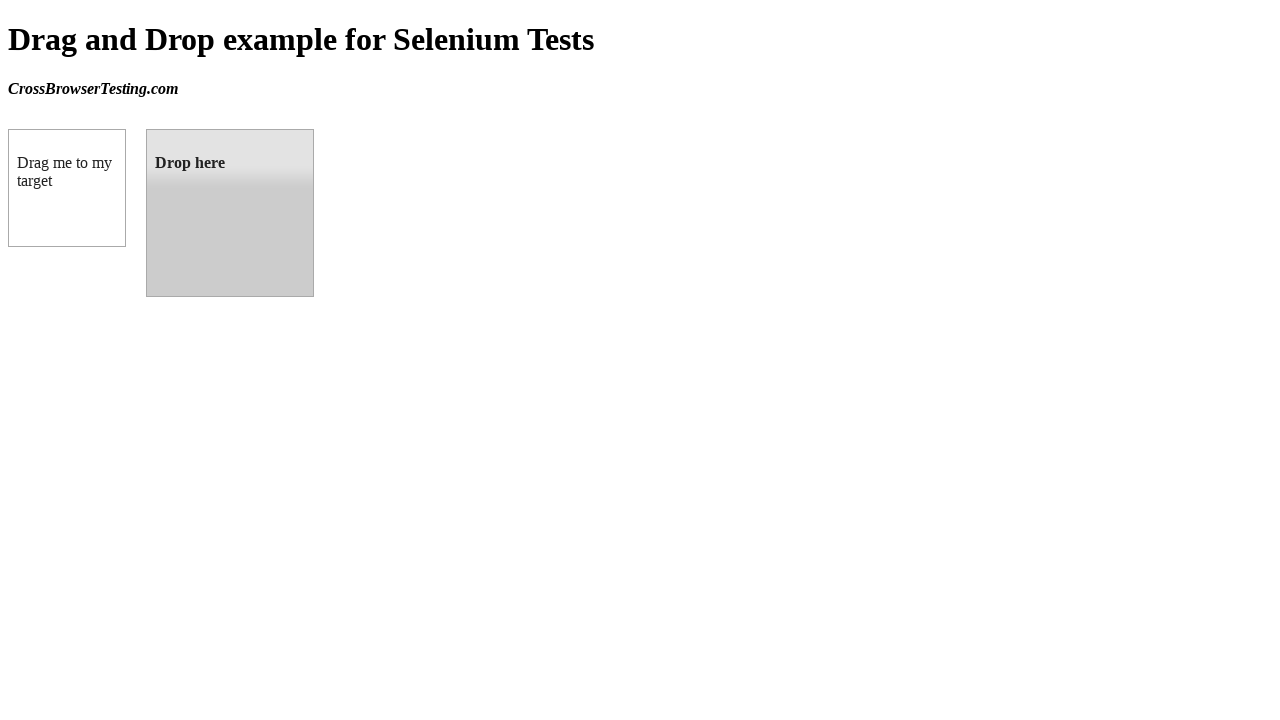

Dragged element to target position at (146, 129)
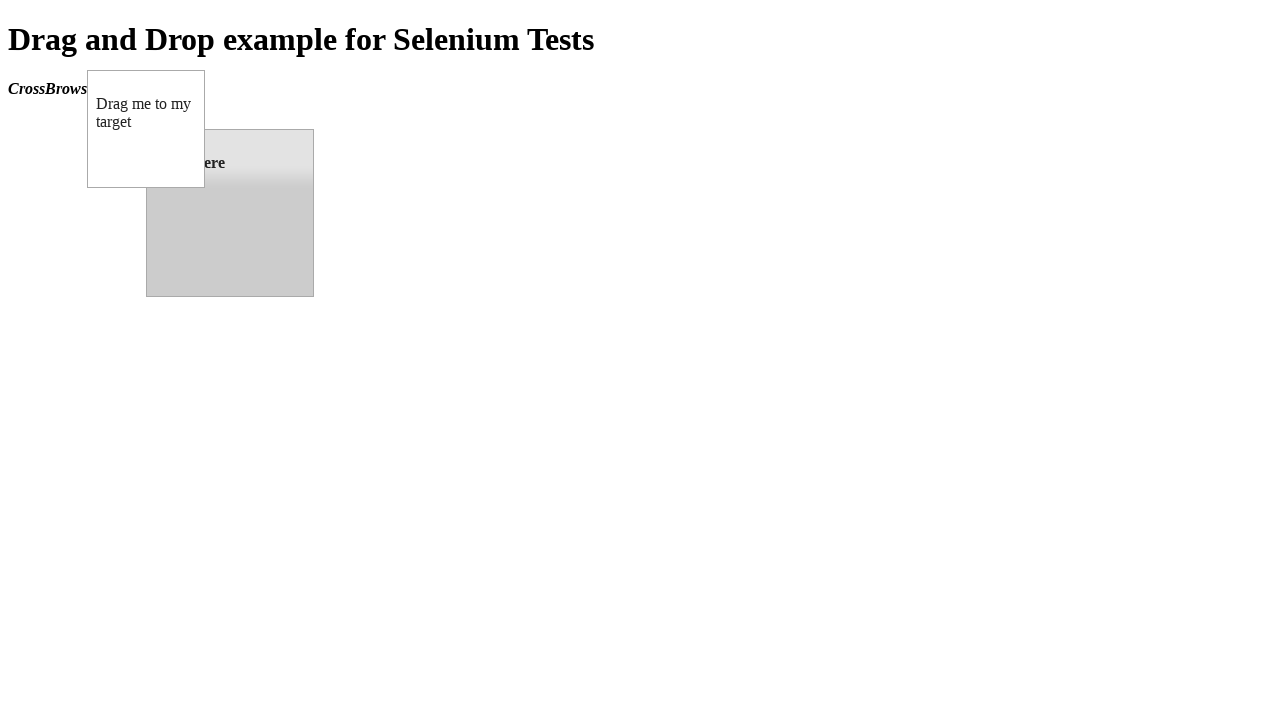

Released mouse button to complete drag and drop at (146, 129)
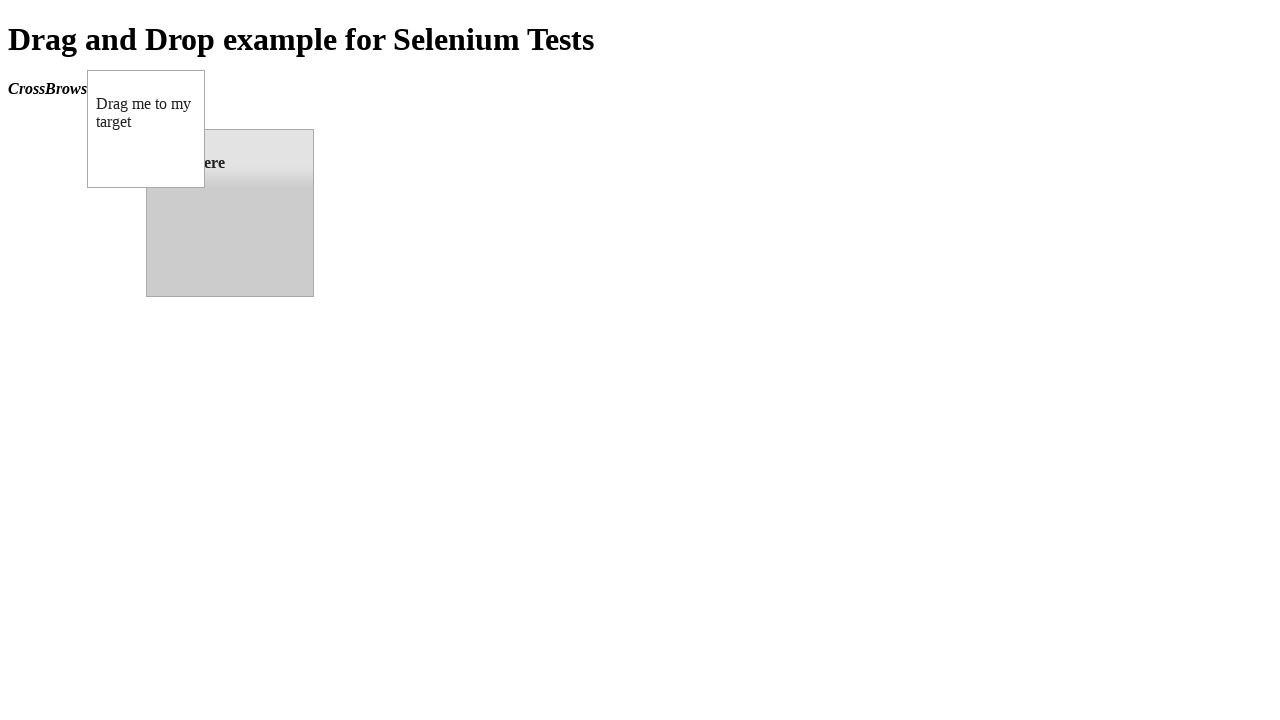

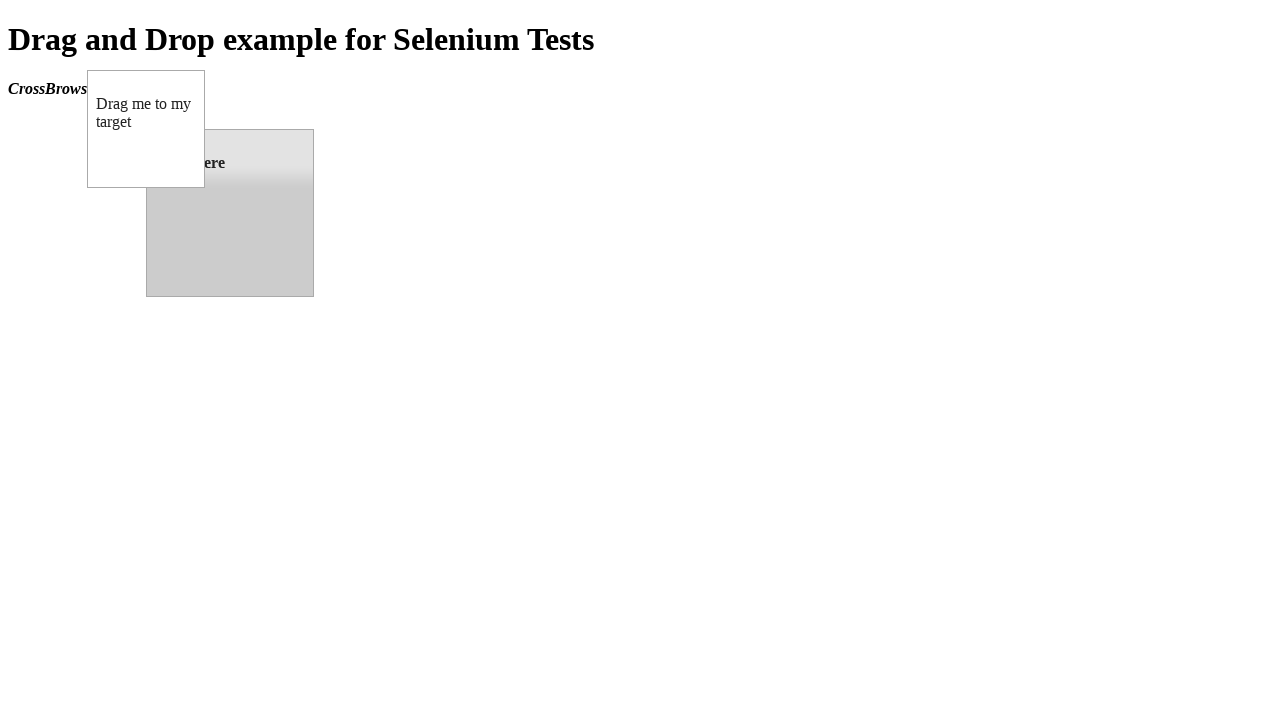